Tests that clicking on arrival images navigates to the correct product pages

Starting URL: http://practice.automationtesting.in/

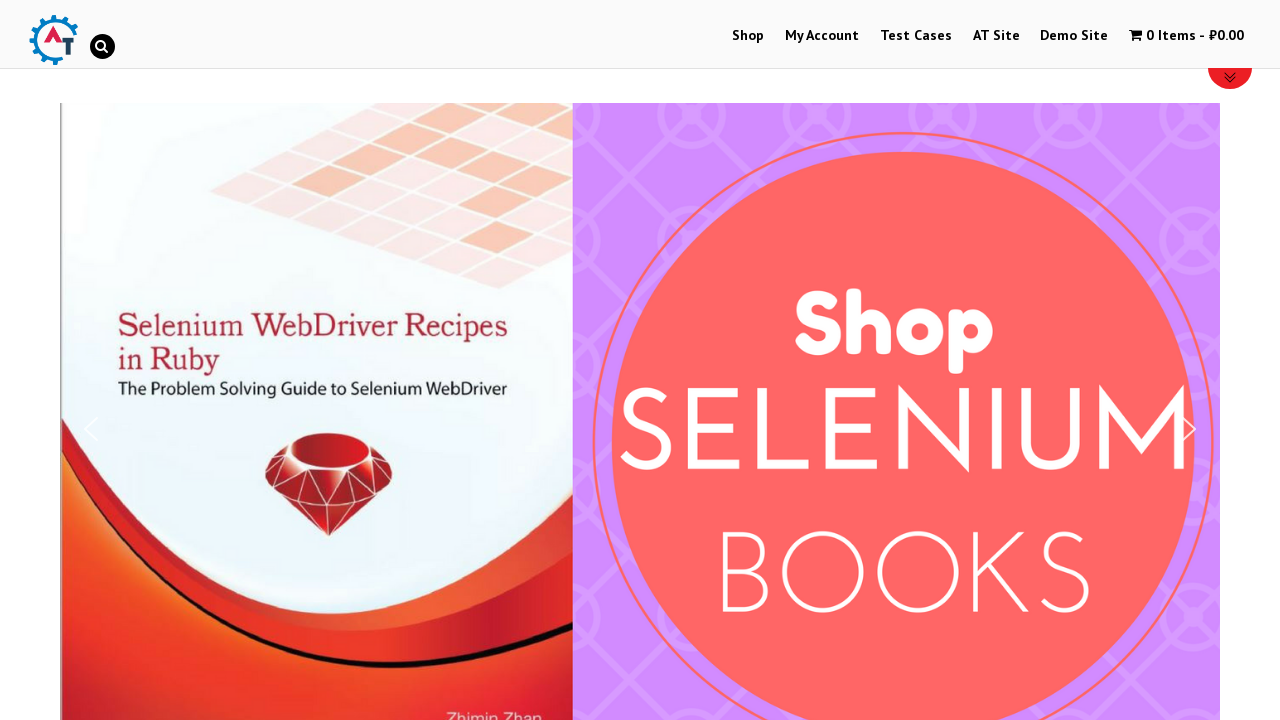

Clicked on Selenium Ruby arrival image at (241, 361) on img[title='Selenium Ruby']
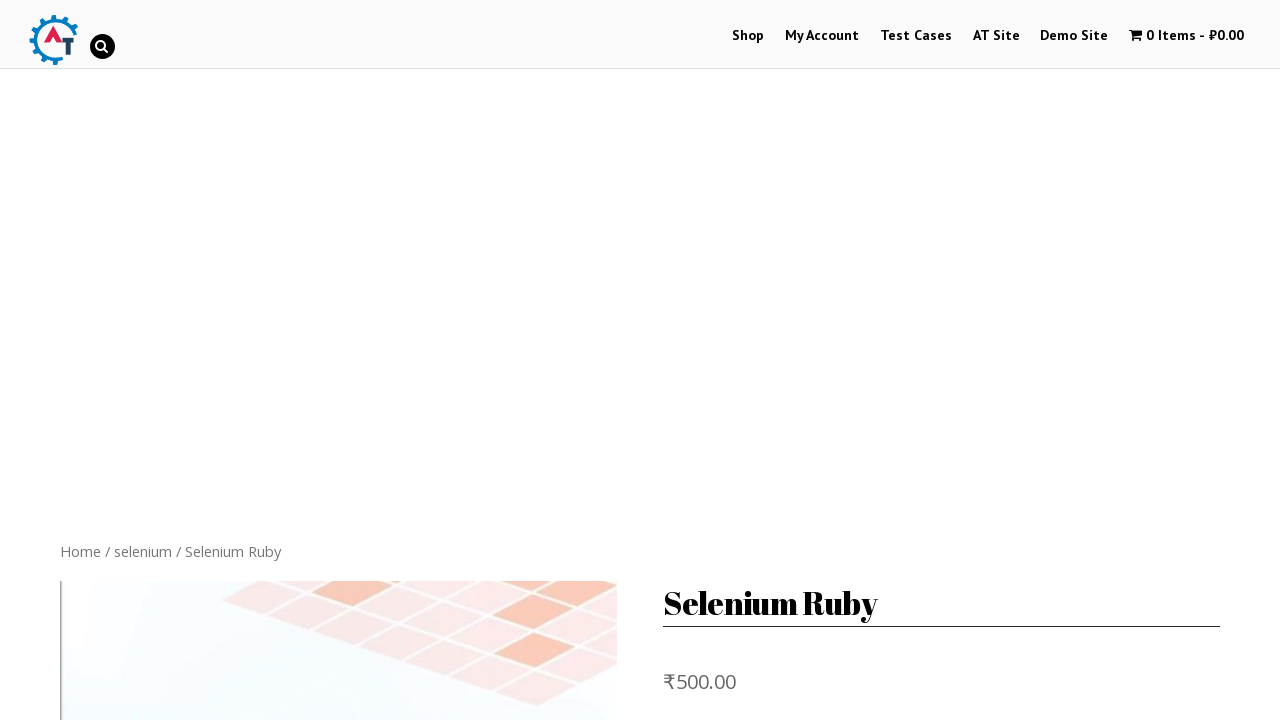

Navigated to Selenium Ruby product page
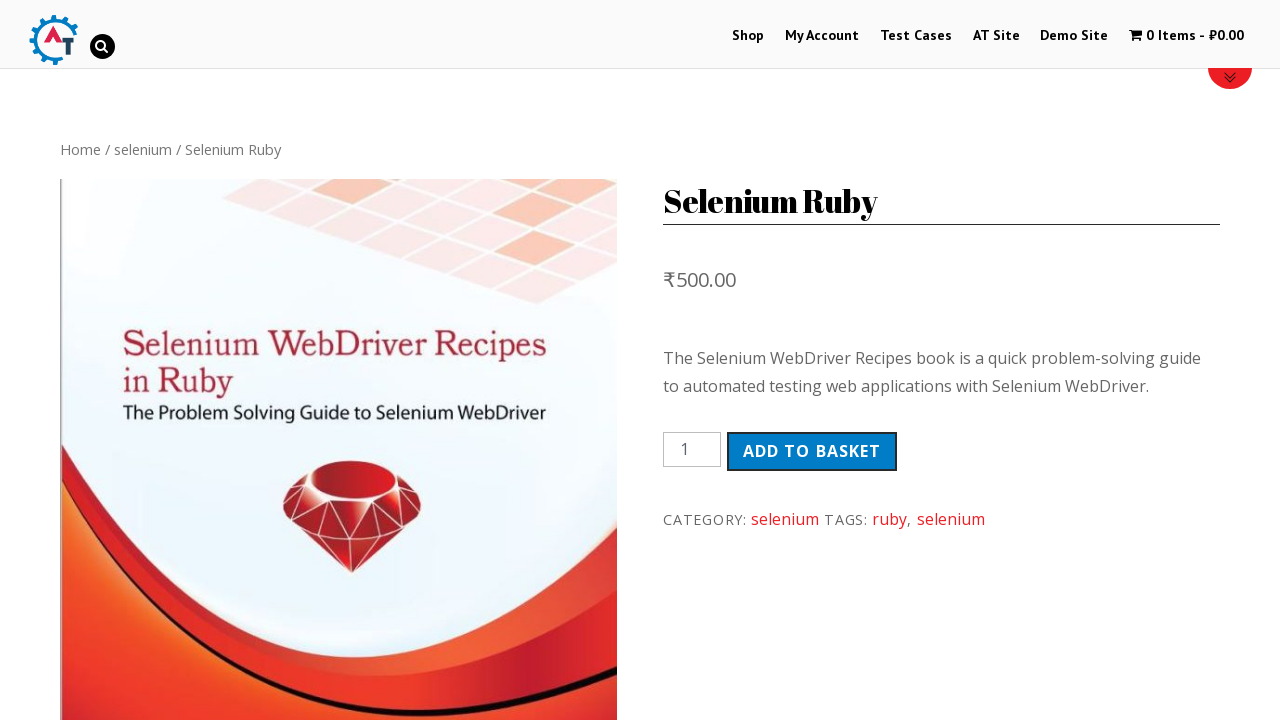

Navigated back to arrivals page
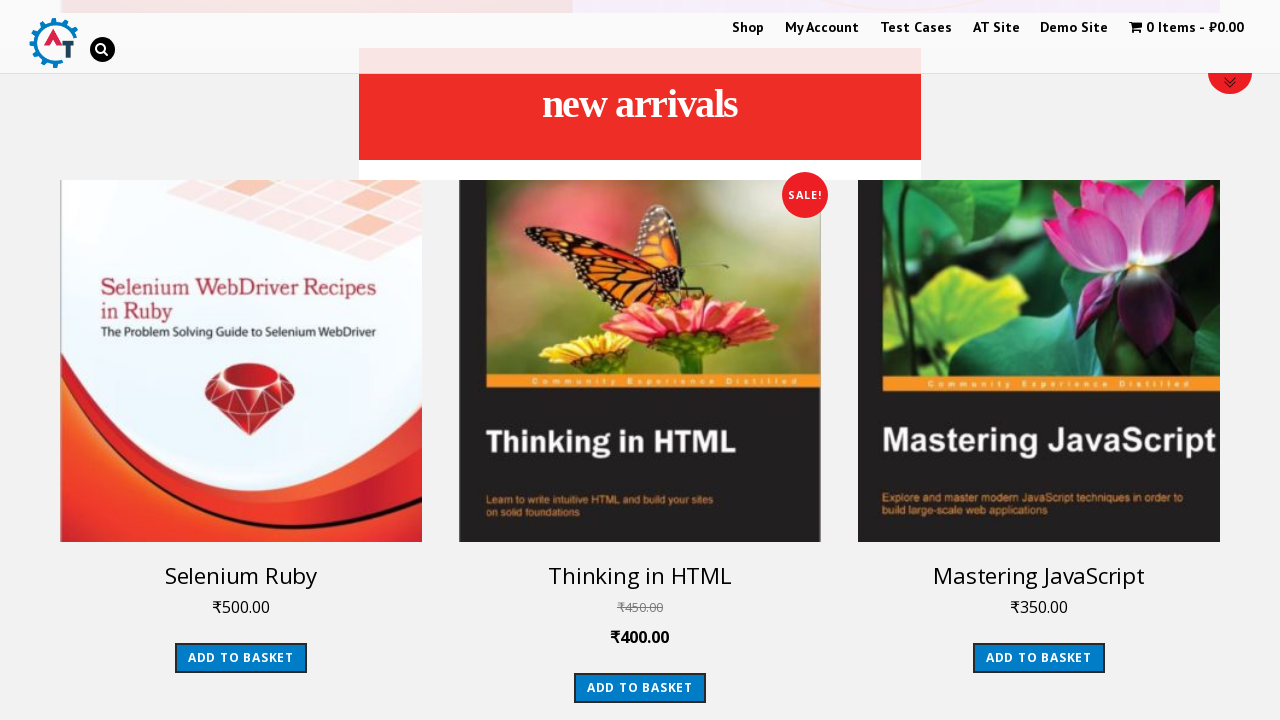

Clicked on Thinking in HTML arrival image at (640, 361) on img[title='Thinking in HTML']
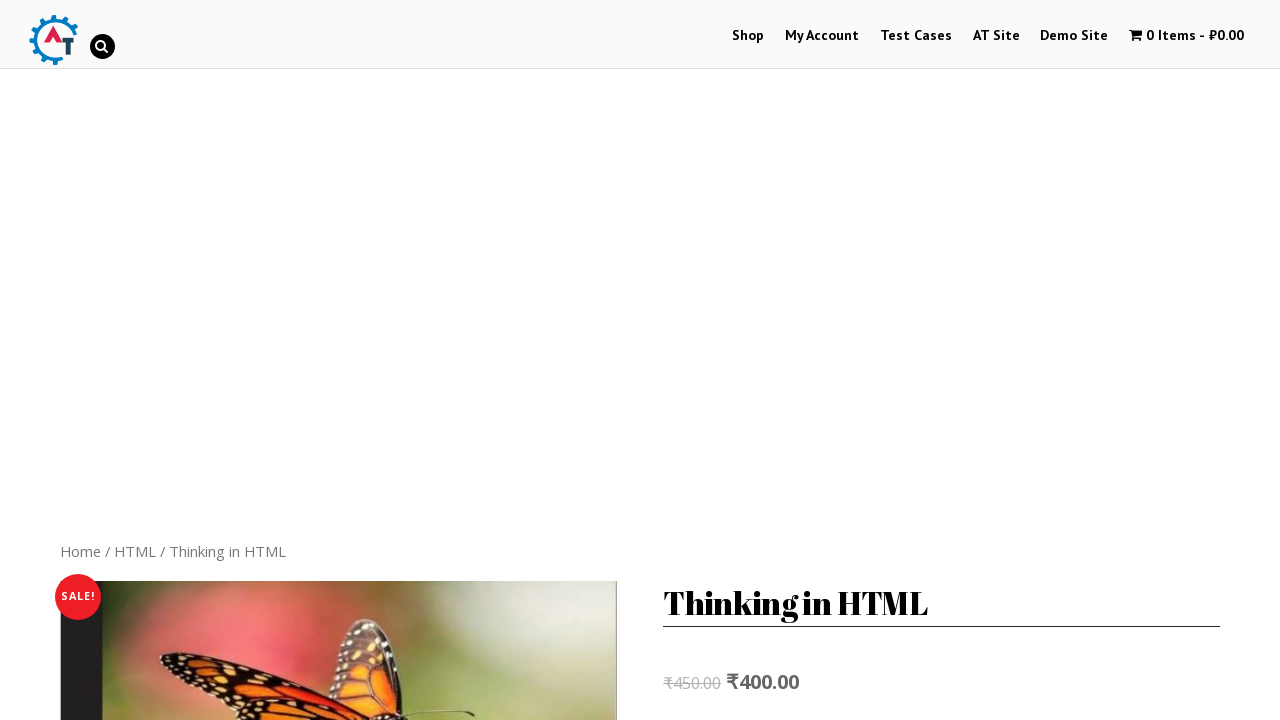

Navigated to Thinking in HTML product page
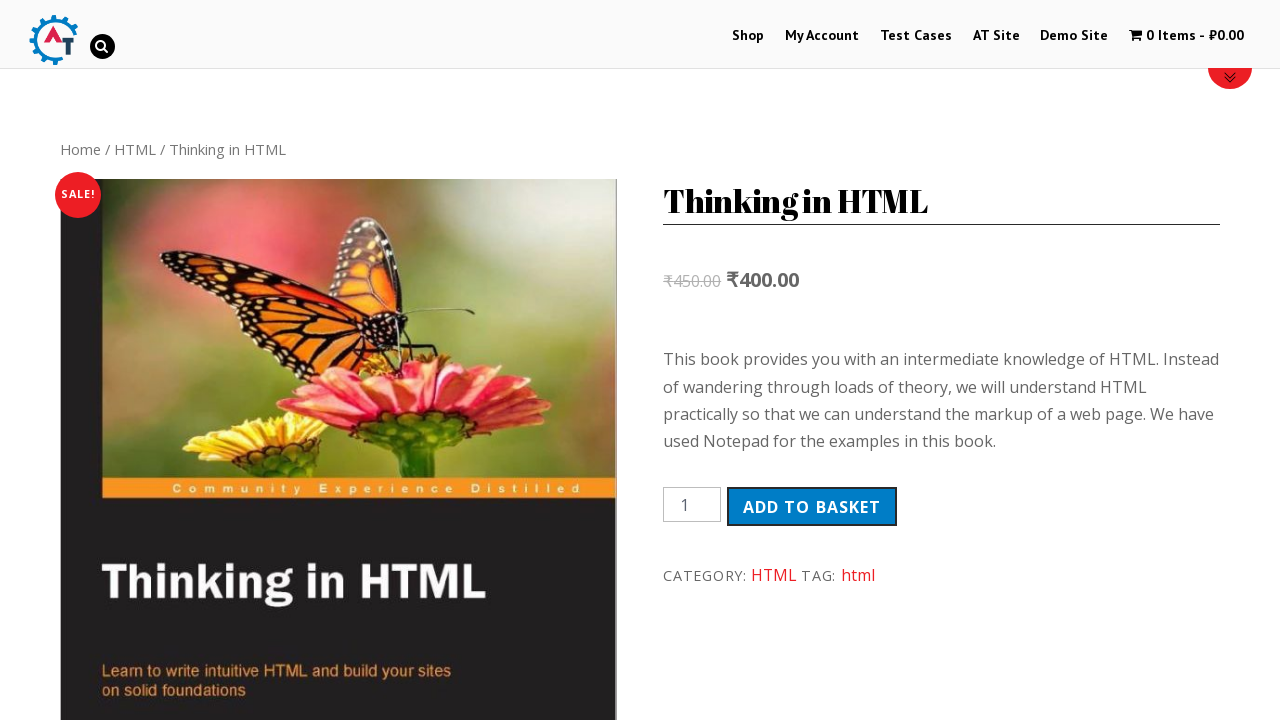

Navigated back to arrivals page
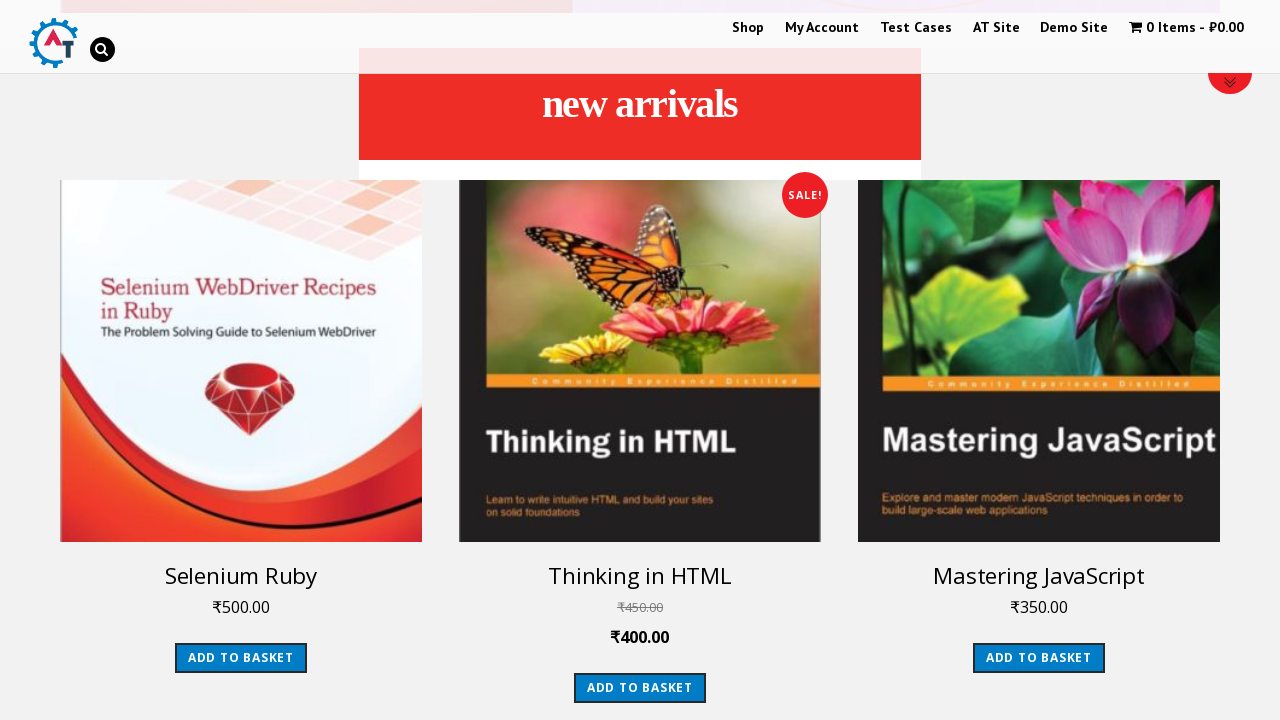

Clicked on Mastering JavaScript arrival image at (1039, 361) on img[title='Mastering JavaScript']
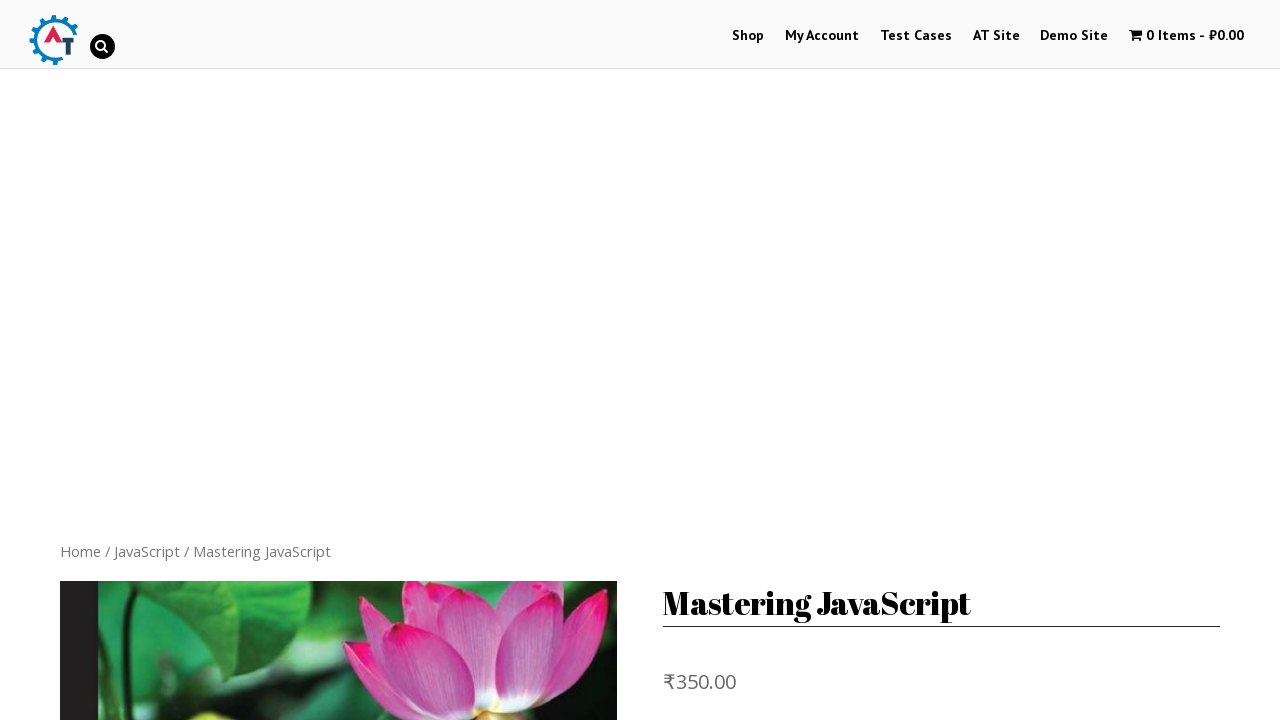

Navigated to Mastering JavaScript product page
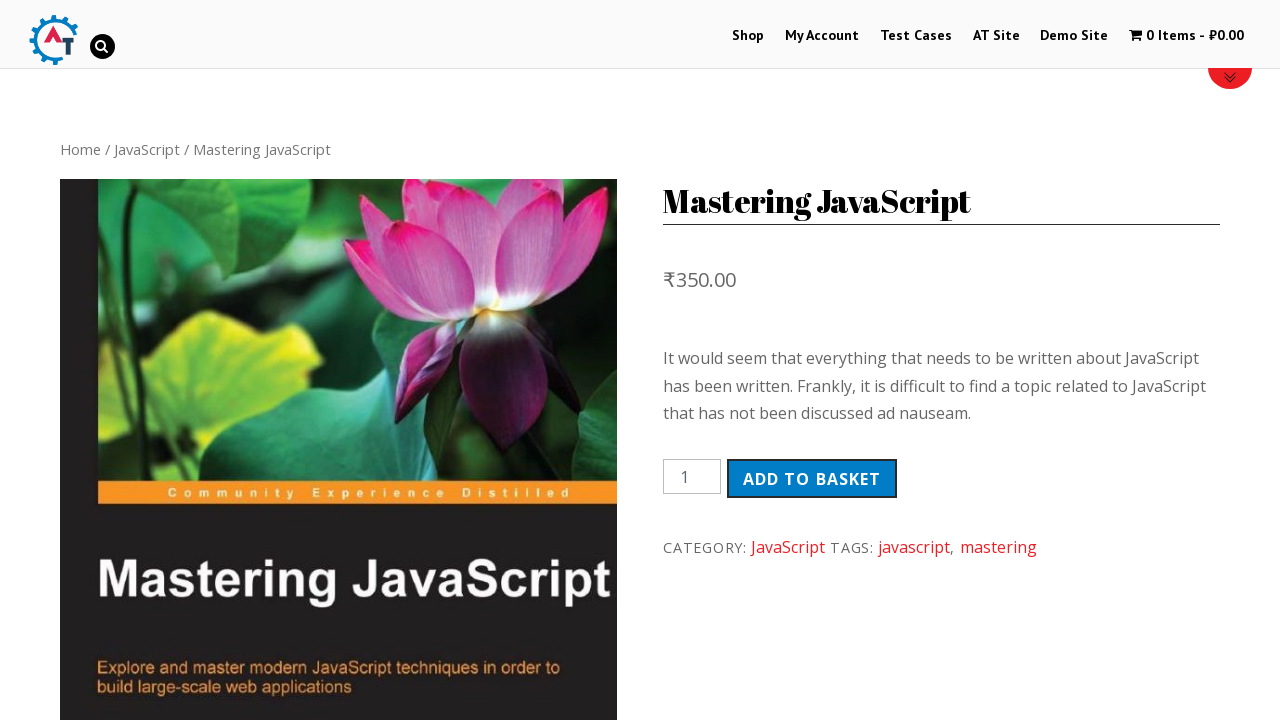

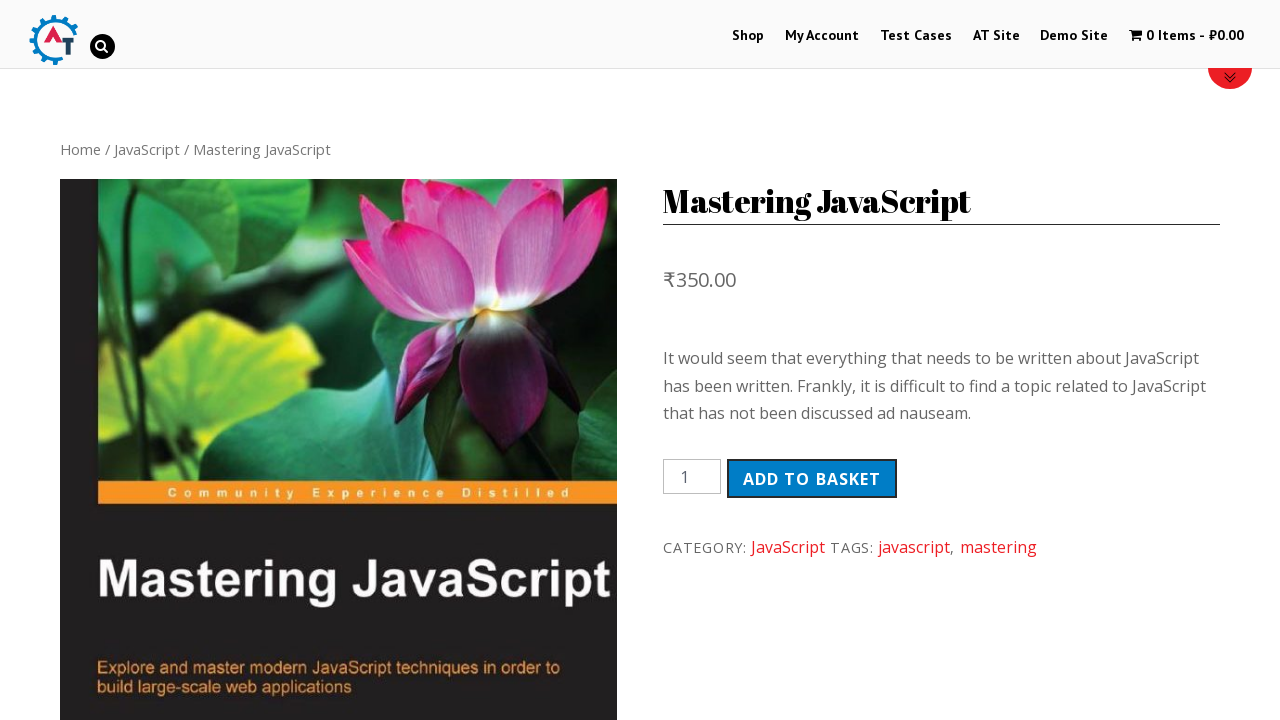